Tests the Playwright documentation site by clicking the "Get started" link and verifying the Installation heading is visible

Starting URL: https://playwright.dev/

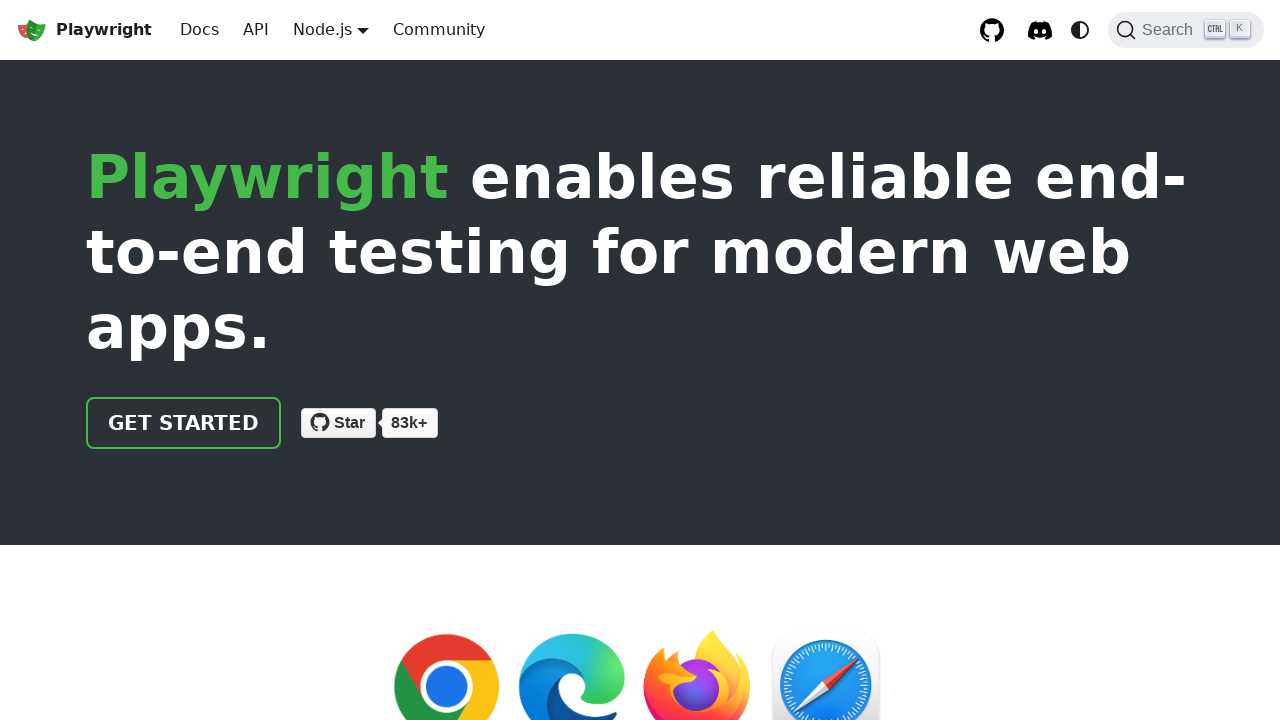

Clicked 'Get started' link on Playwright documentation site at (184, 423) on internal:role=link[name="Get started"i]
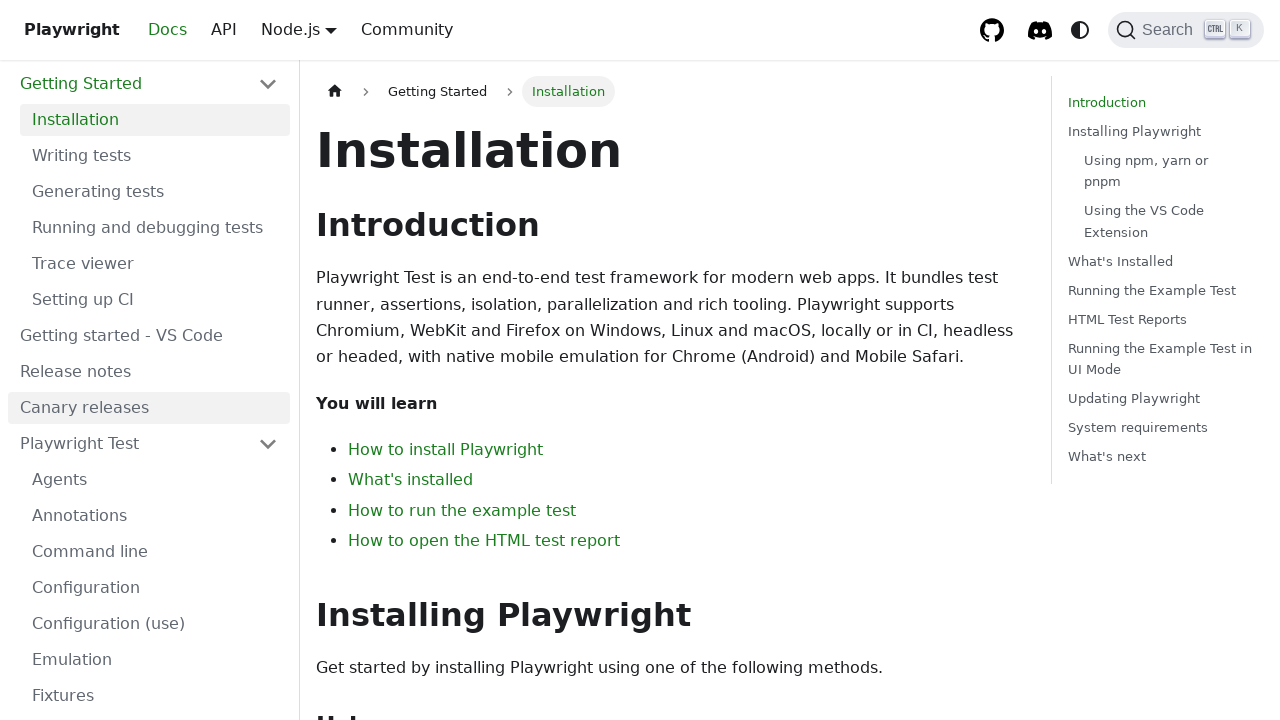

Installation heading is now visible
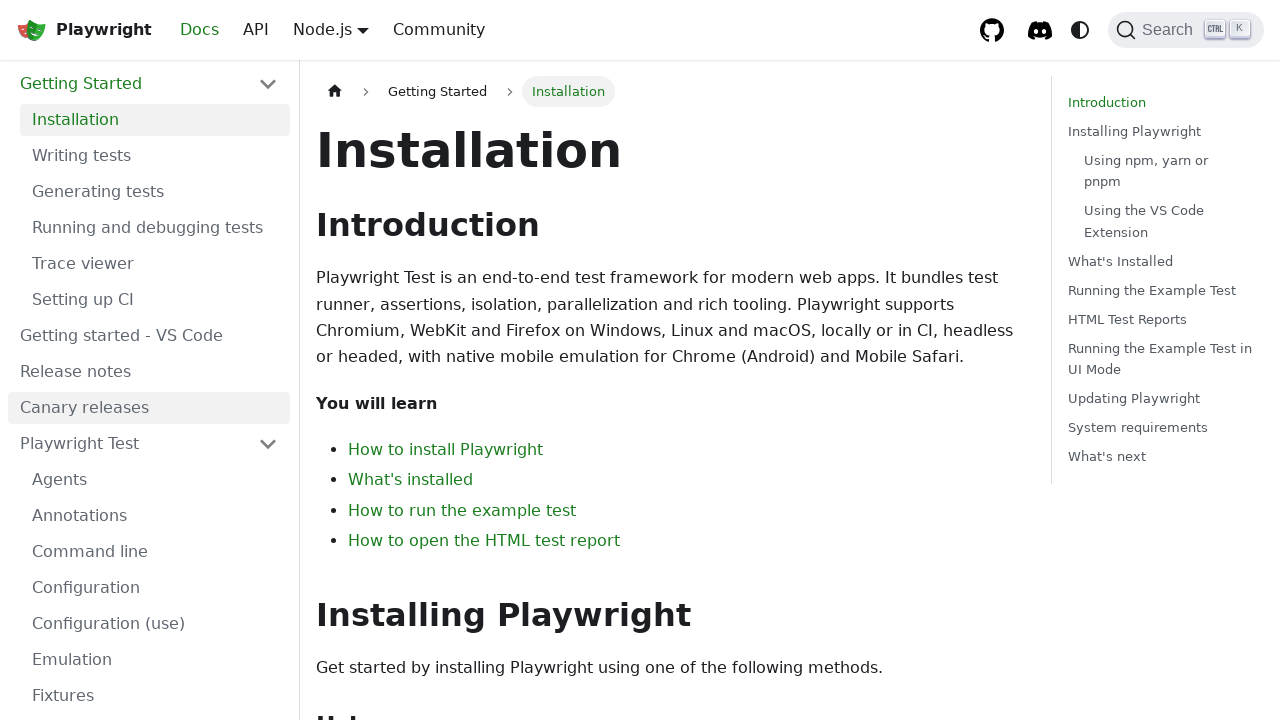

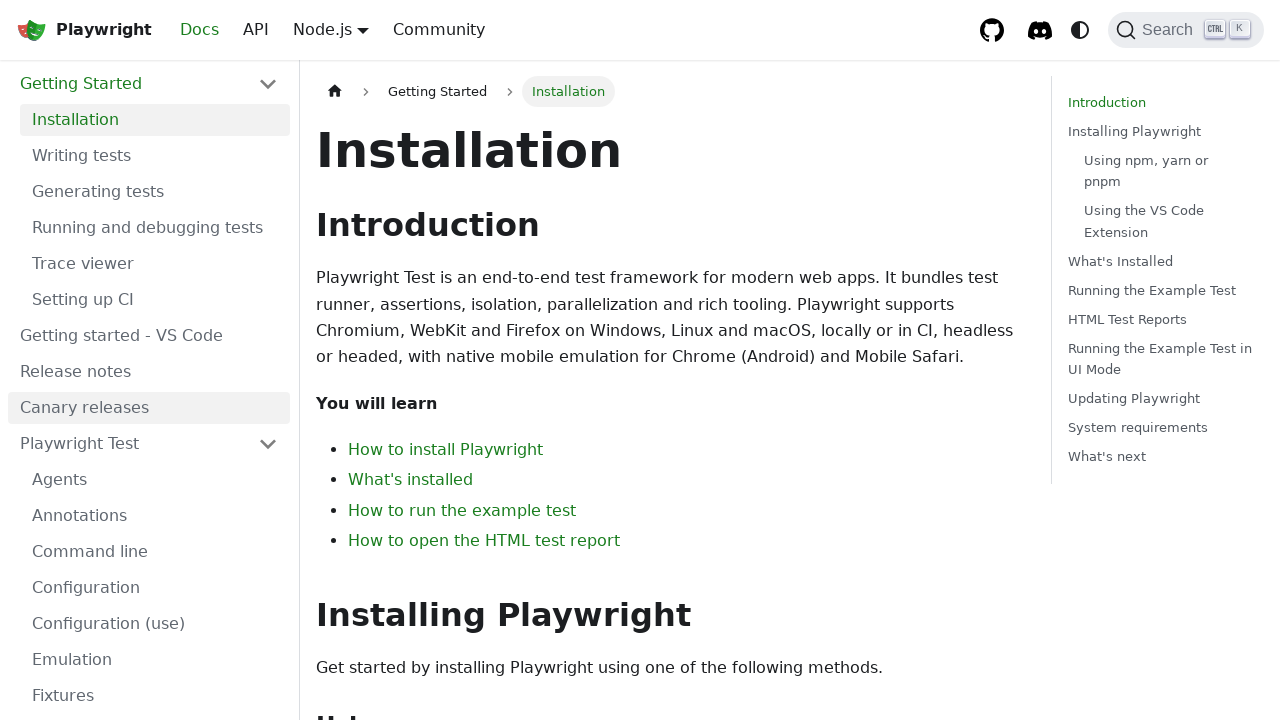